Tests an e-commerce flow by searching for products, adding Cashews to cart, and proceeding through checkout to place an order

Starting URL: https://rahulshettyacademy.com/seleniumPractise/#/

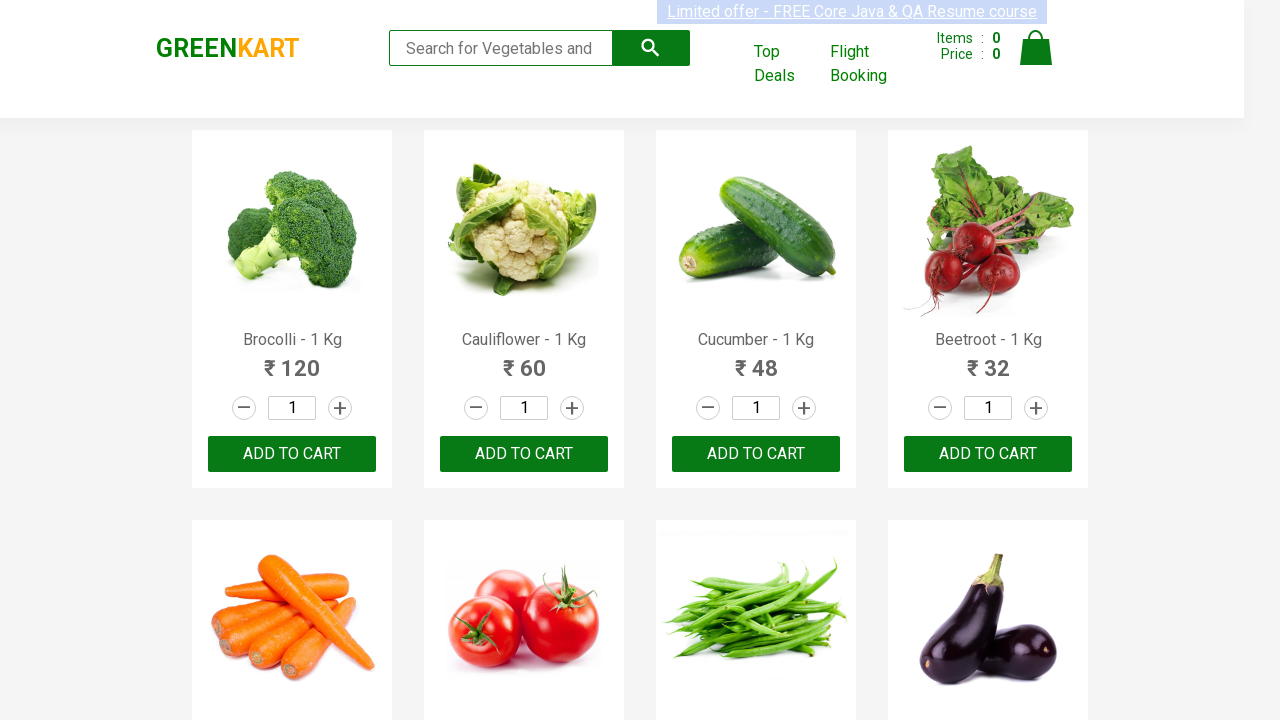

Filled search box with 'ca' to find Cashews on .search-keyword
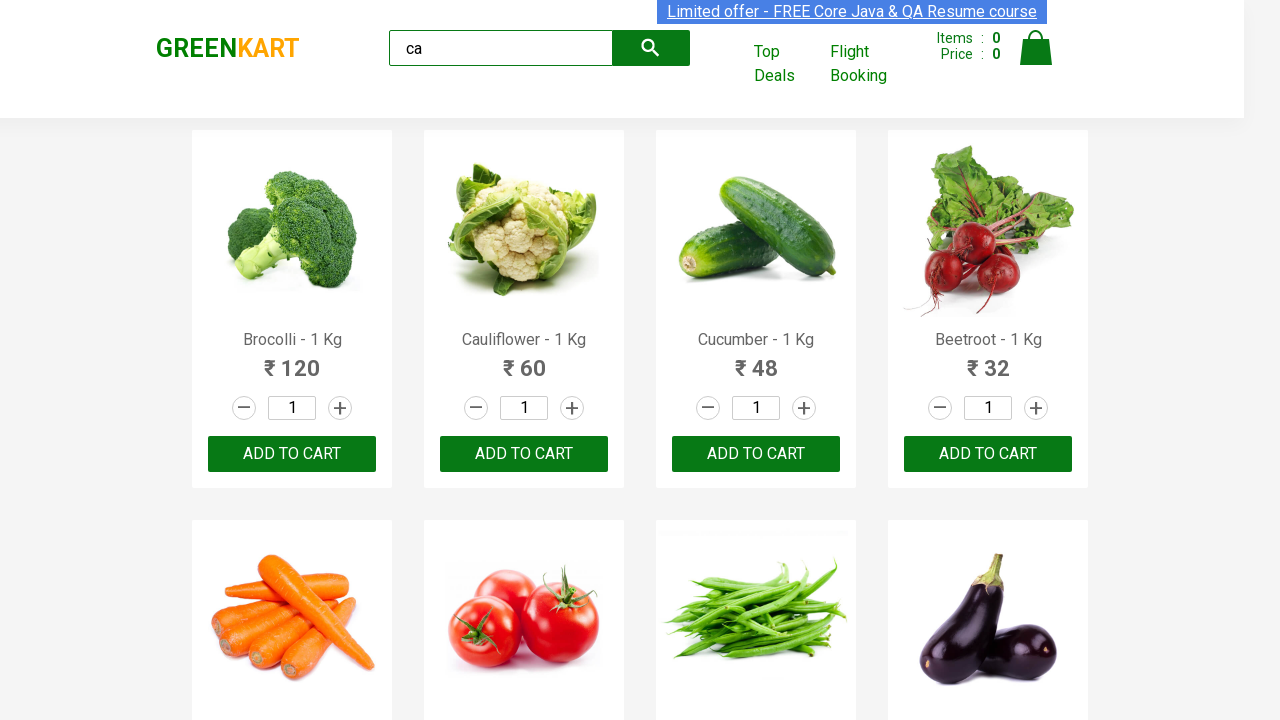

Waited for products to load
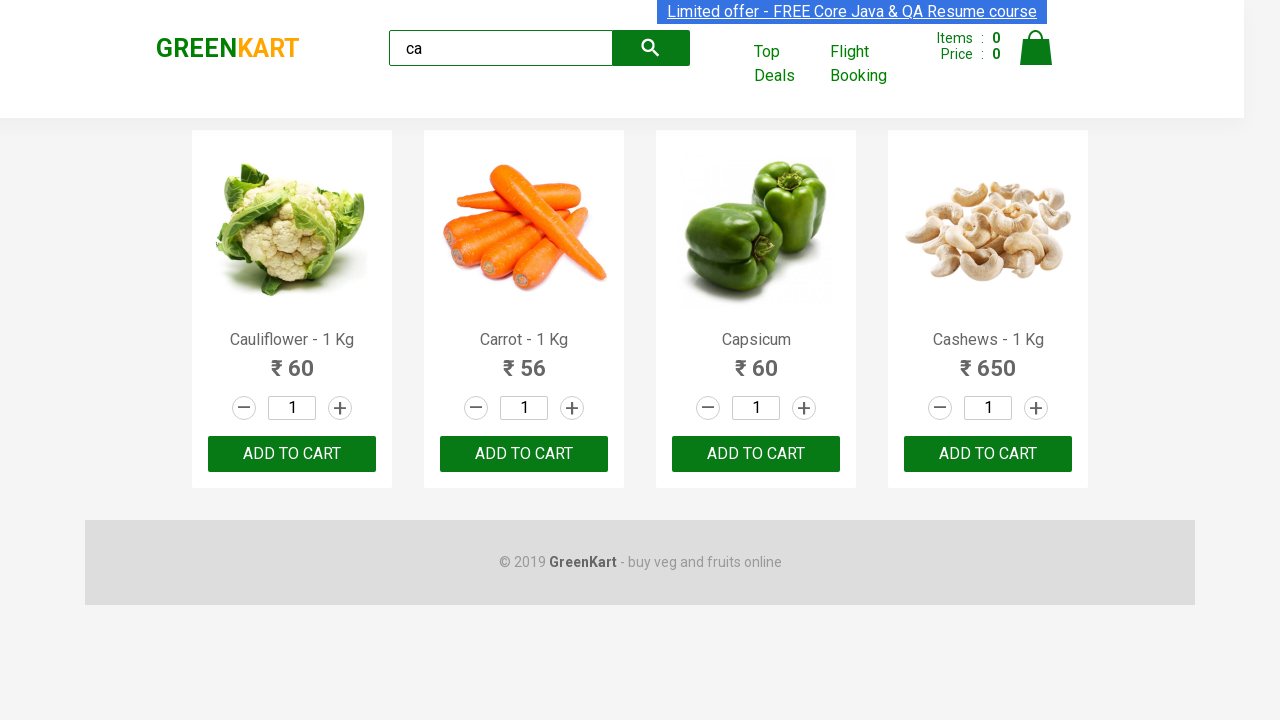

Retrieved all product elements from the page
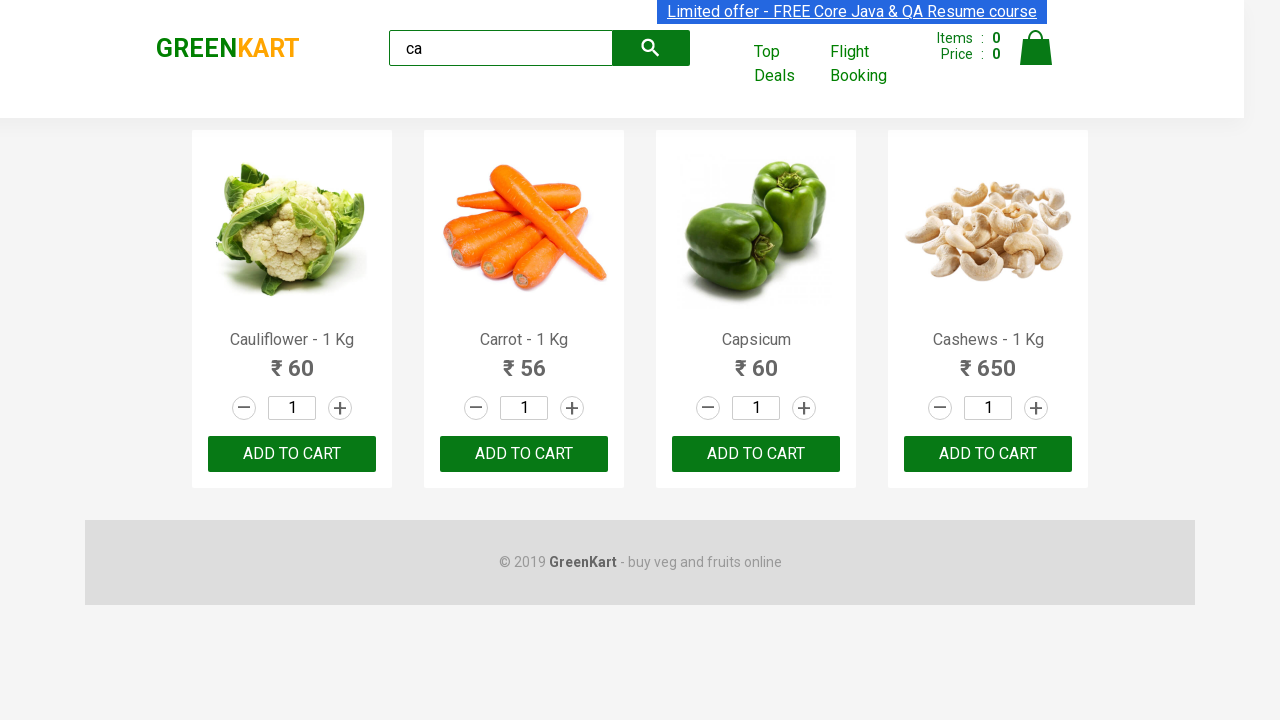

Retrieved product name: Cauliflower - 1 Kg
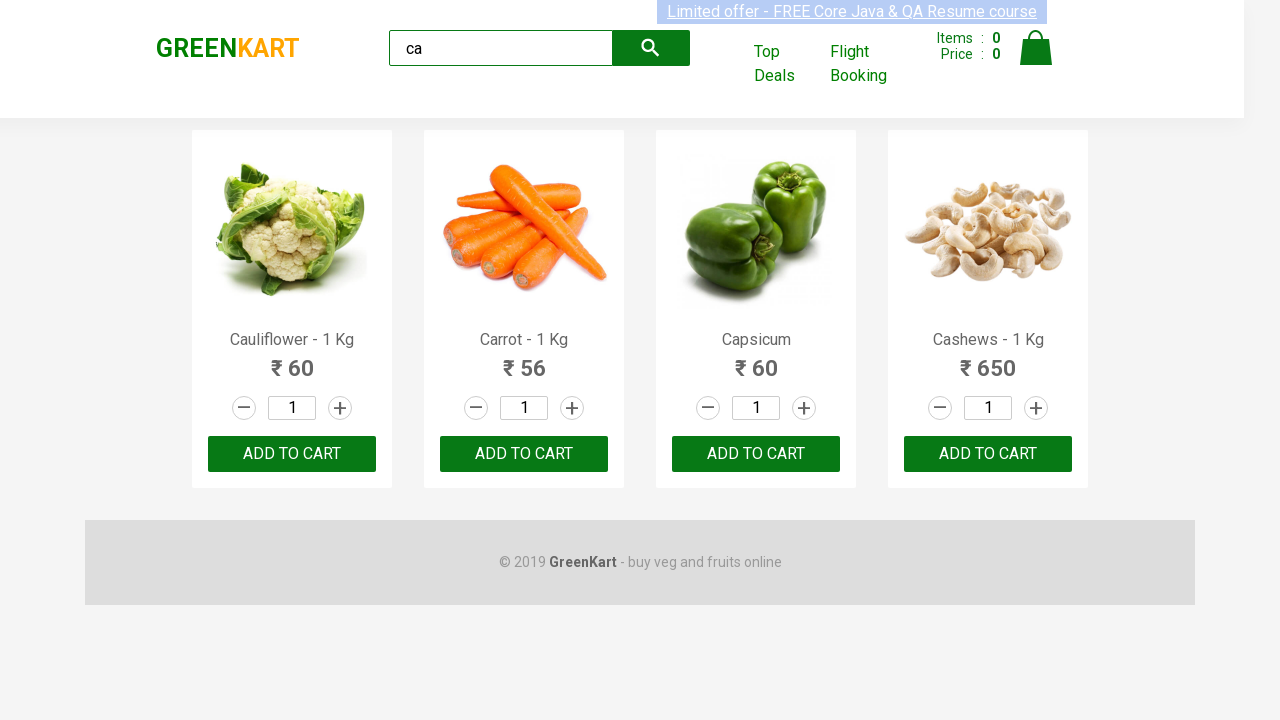

Retrieved product name: Carrot - 1 Kg
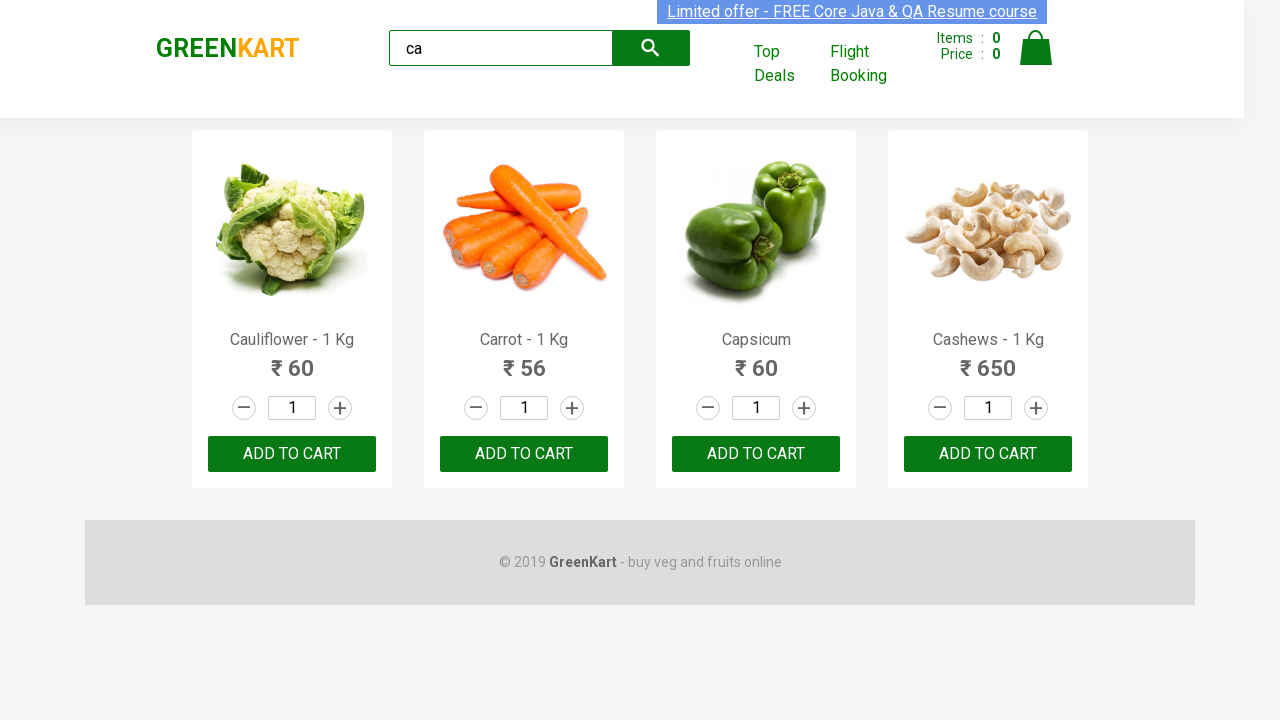

Retrieved product name: Capsicum
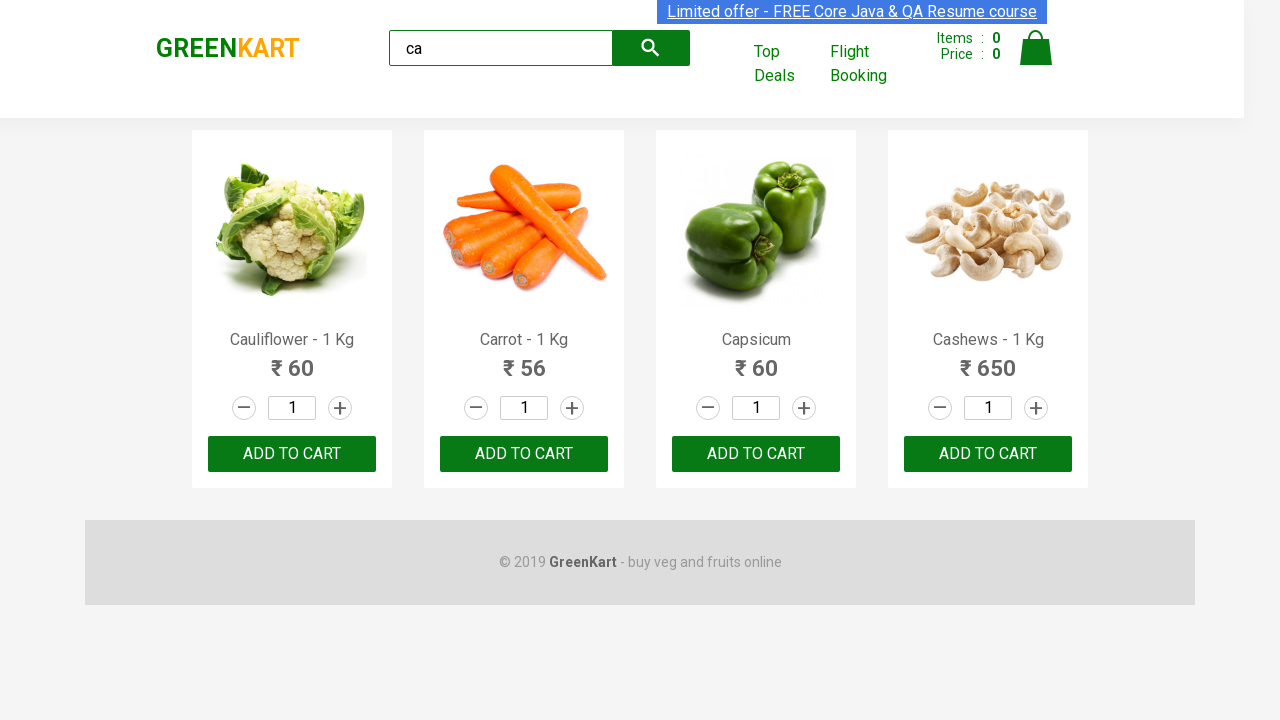

Retrieved product name: Cashews - 1 Kg
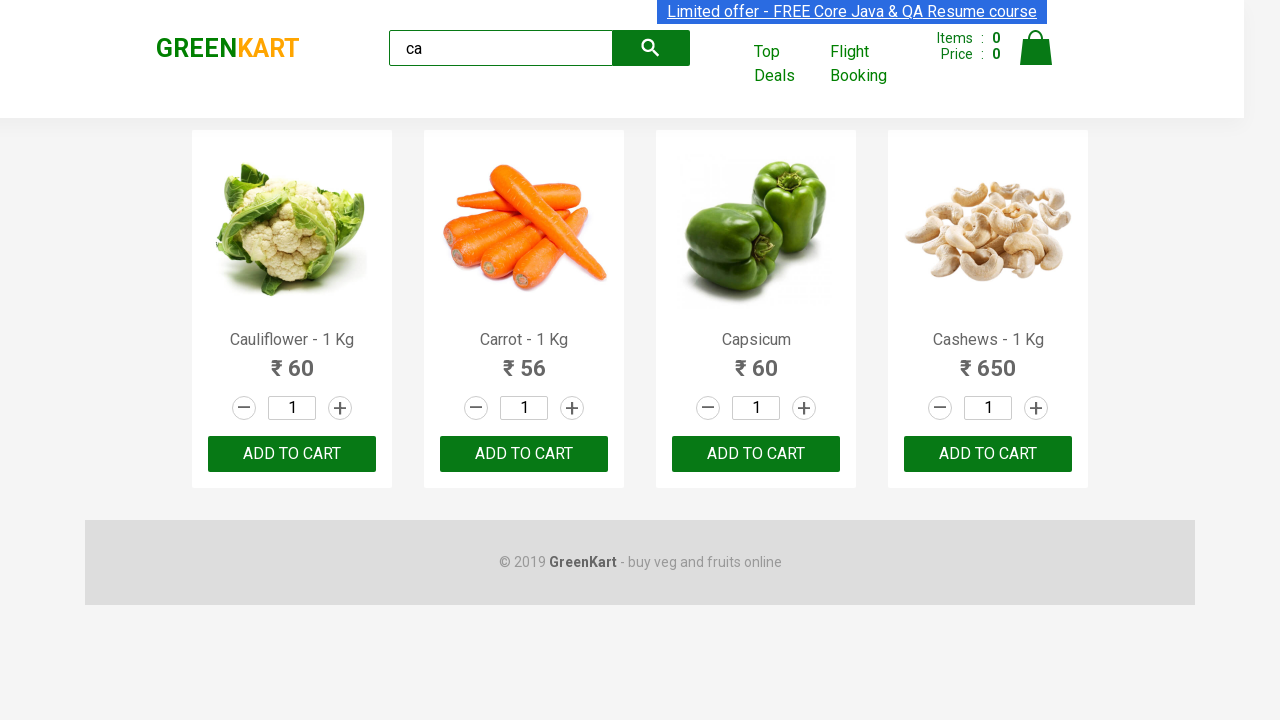

Clicked Add to Cart button for Cashews product at (988, 454) on .products .product >> nth=3 >> button
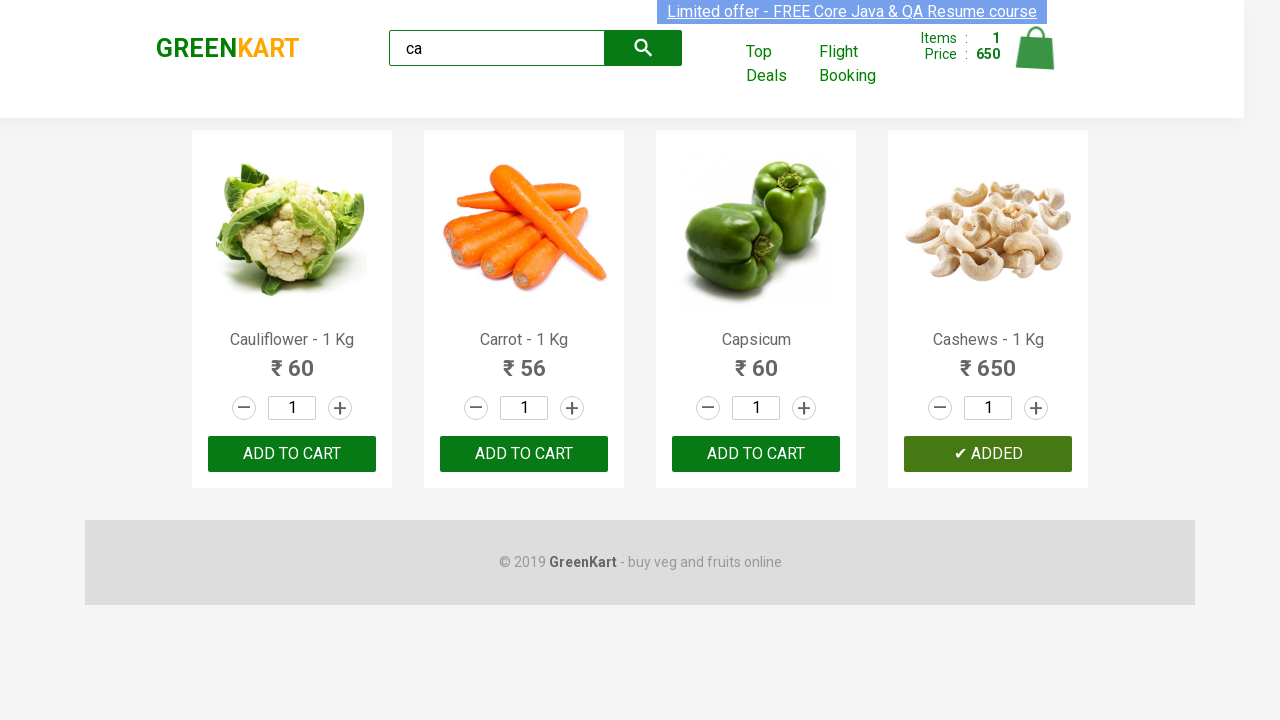

Clicked on cart icon to view cart at (1036, 48) on .cart-icon > img
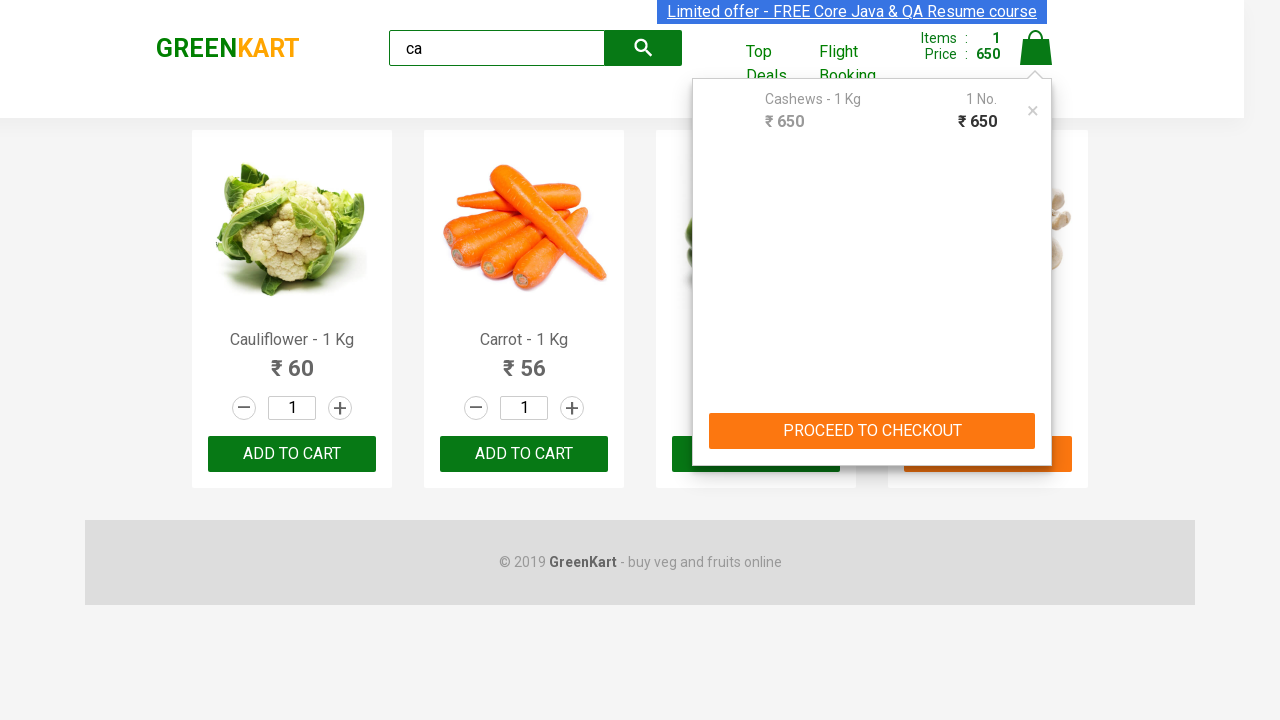

Clicked PROCEED TO CHECKOUT button at (872, 431) on text=PROCEED TO CHECKOUT
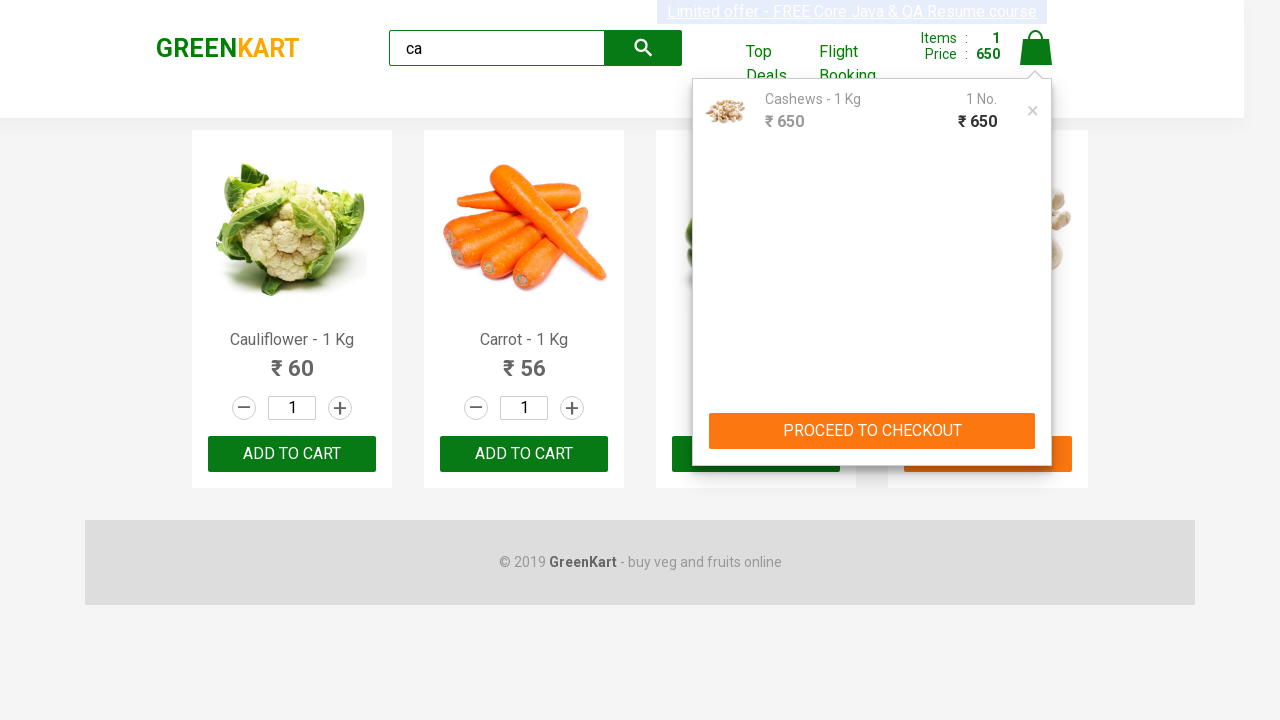

Clicked Place Order button to complete the purchase at (1036, 420) on text=Place Order
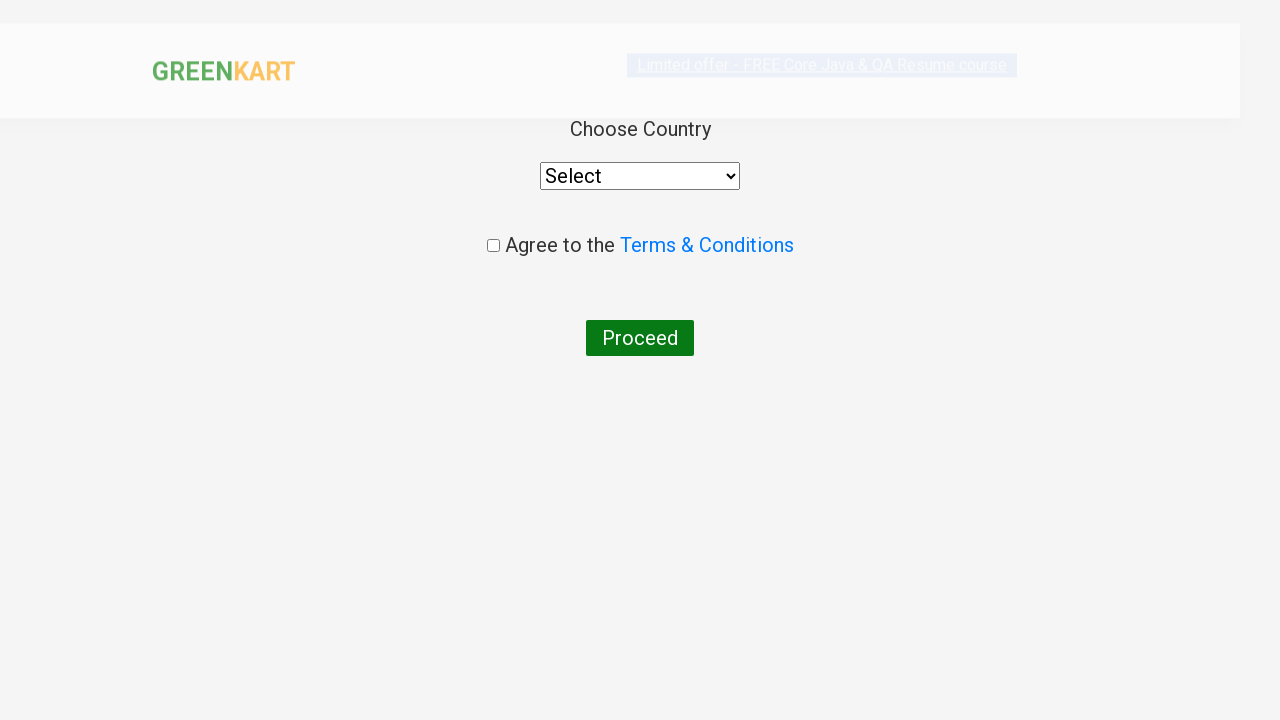

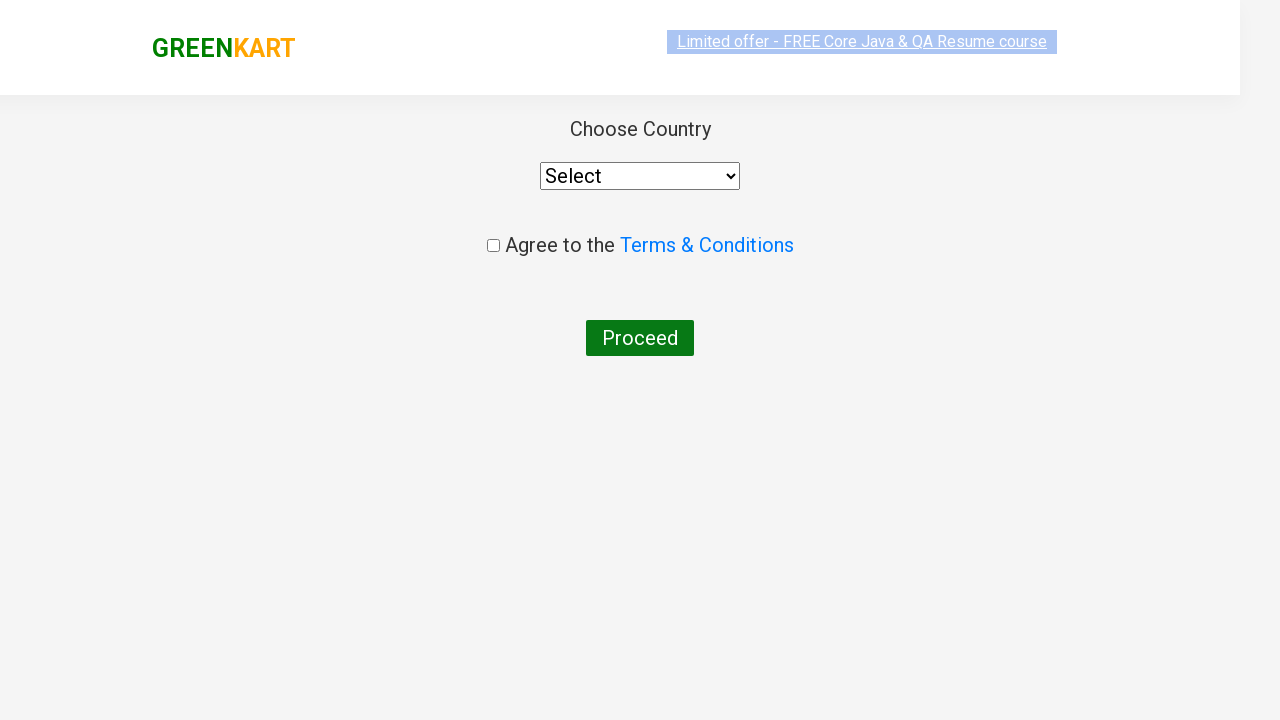